Tests that important links on the contact page navigate to correct destinations including homepage and about page links

Starting URL: https://egundem.com/iletisim

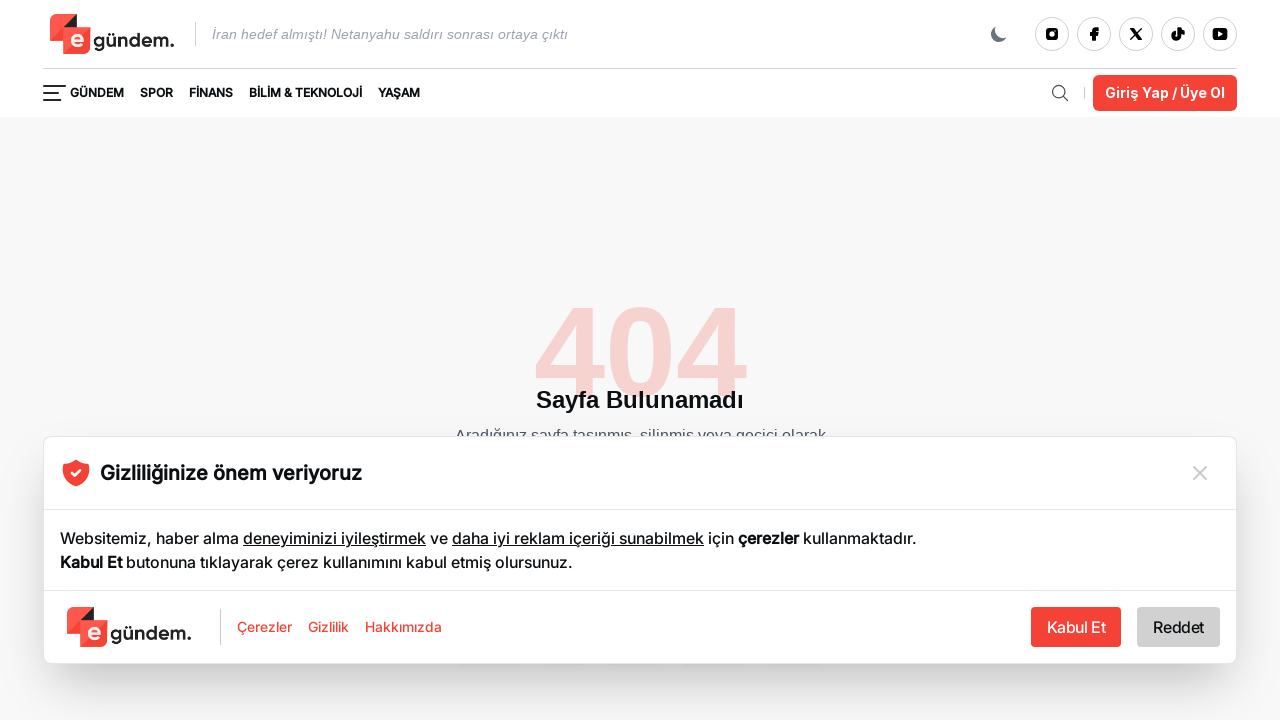

Located links with selector 'a[href="/"]'
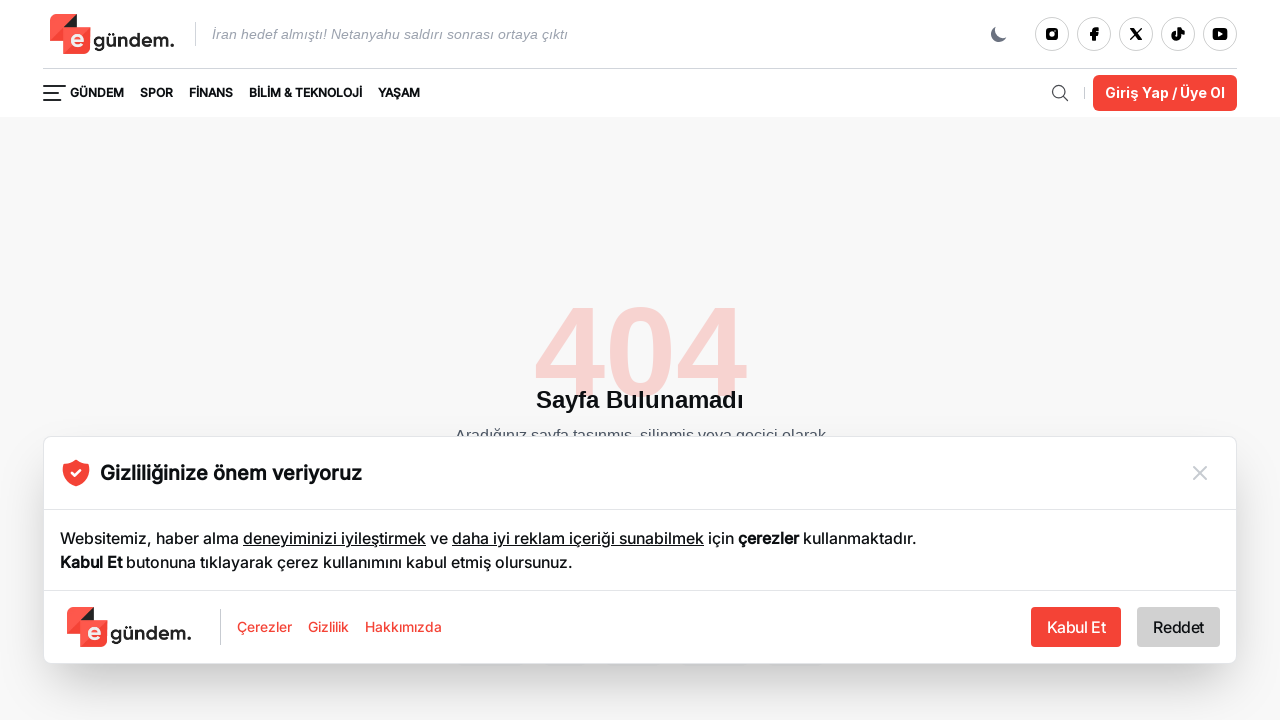

Got href attribute value: '/'
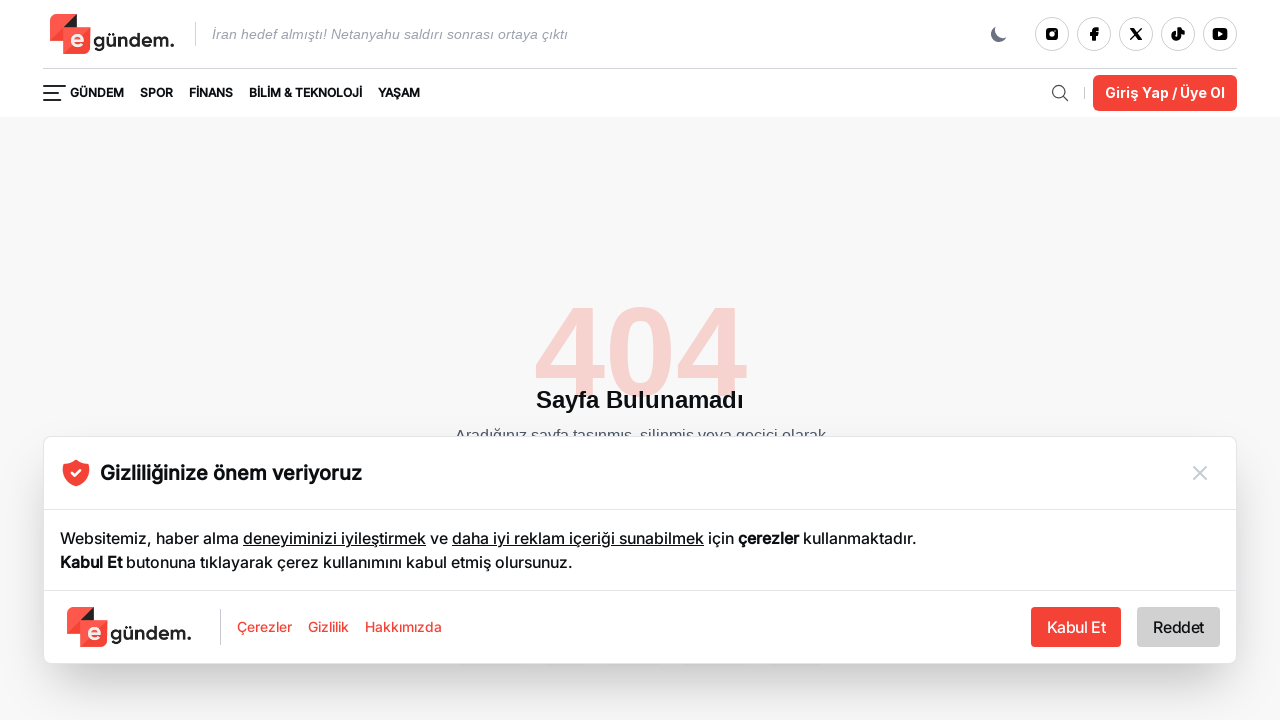

Clicked link with href '/' at (115, 34) on a[href="/"] >> nth=0
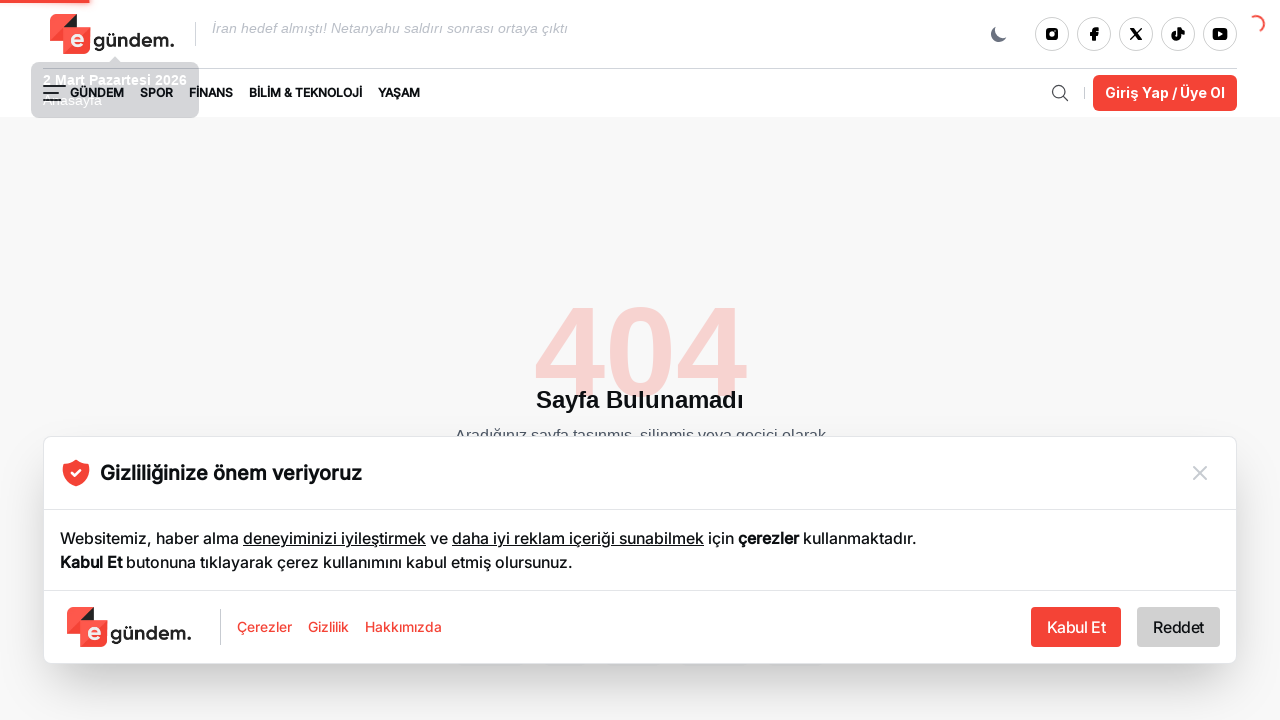

Page loaded after navigating to '/'
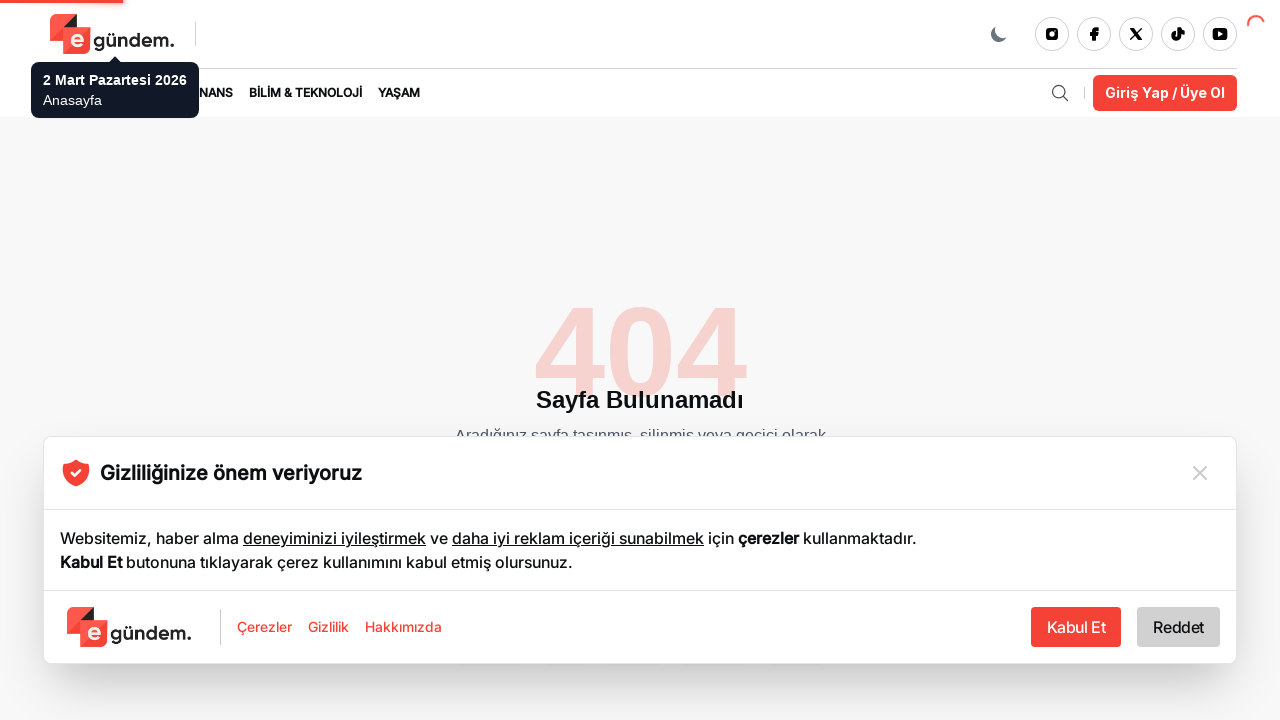

Navigated back to contact page (https://egundem.com/iletisim)
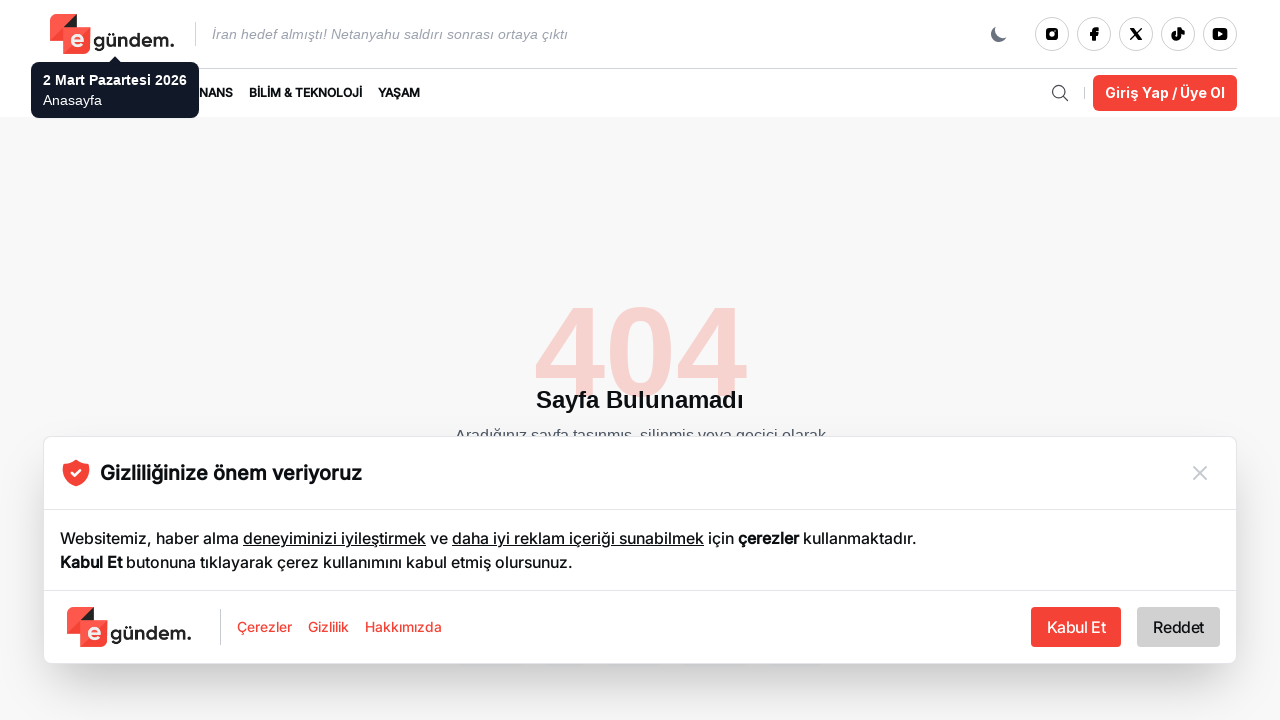

Located links with selector 'a[href="/hakkimizda"]'
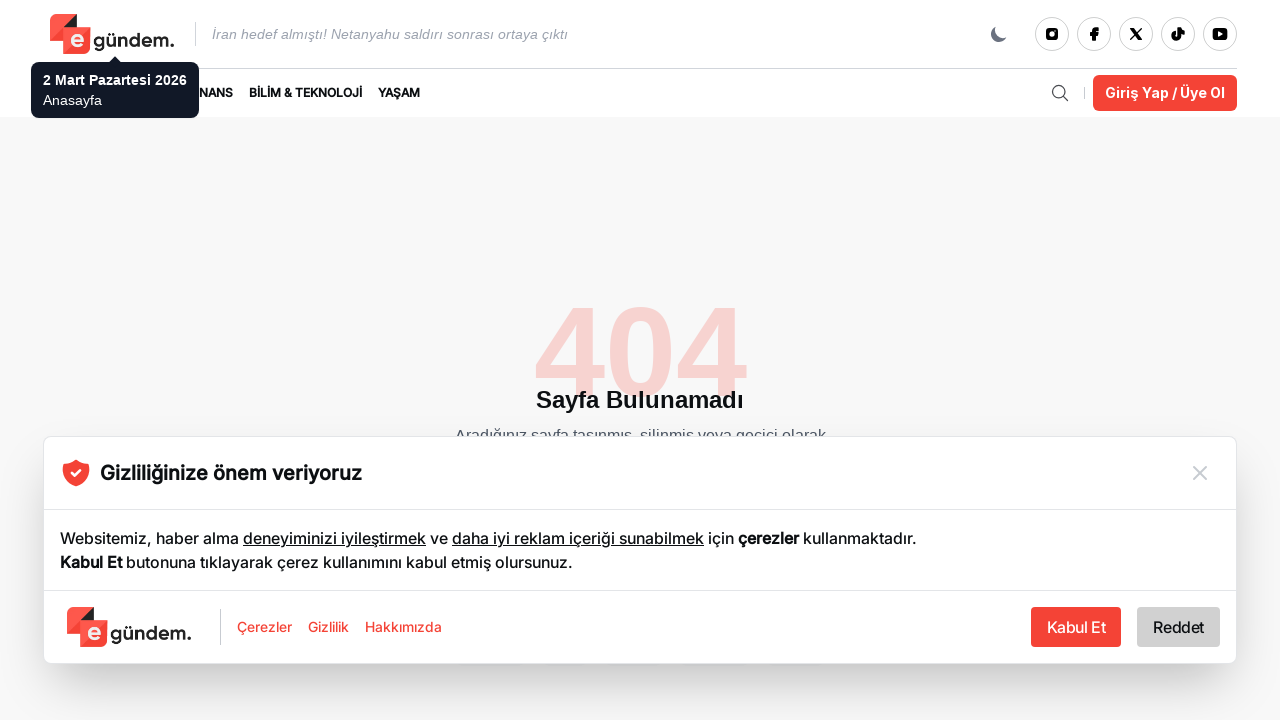

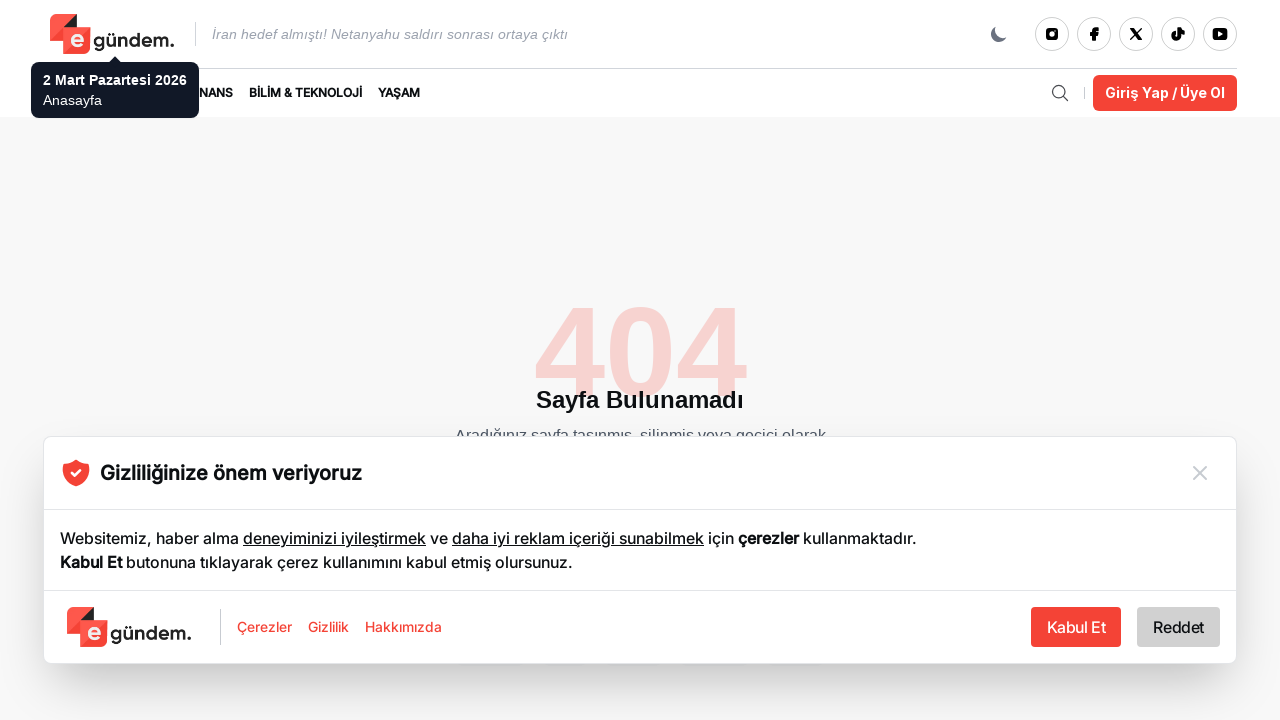